Tests filtering functionality including Active, Completed, All filters and browser back button navigation

Starting URL: https://demo.playwright.dev/todomvc

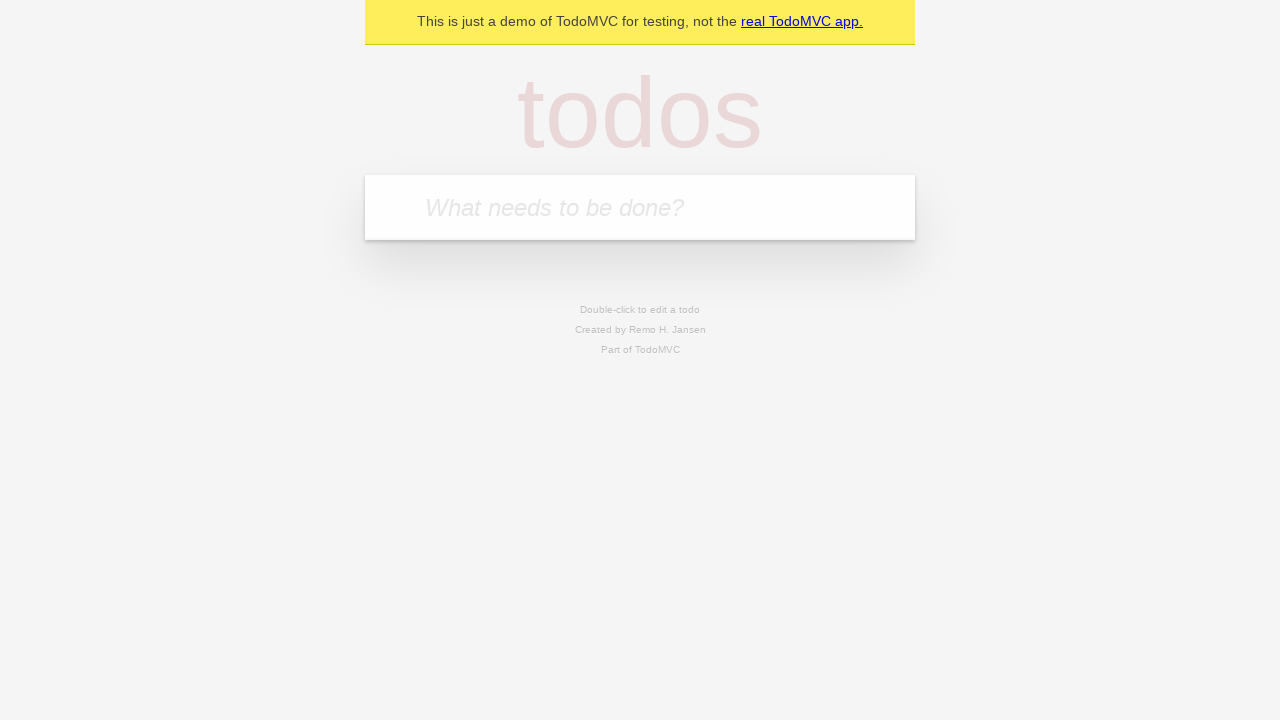

Filled new todo input with 'buy some cheese' on .new-todo
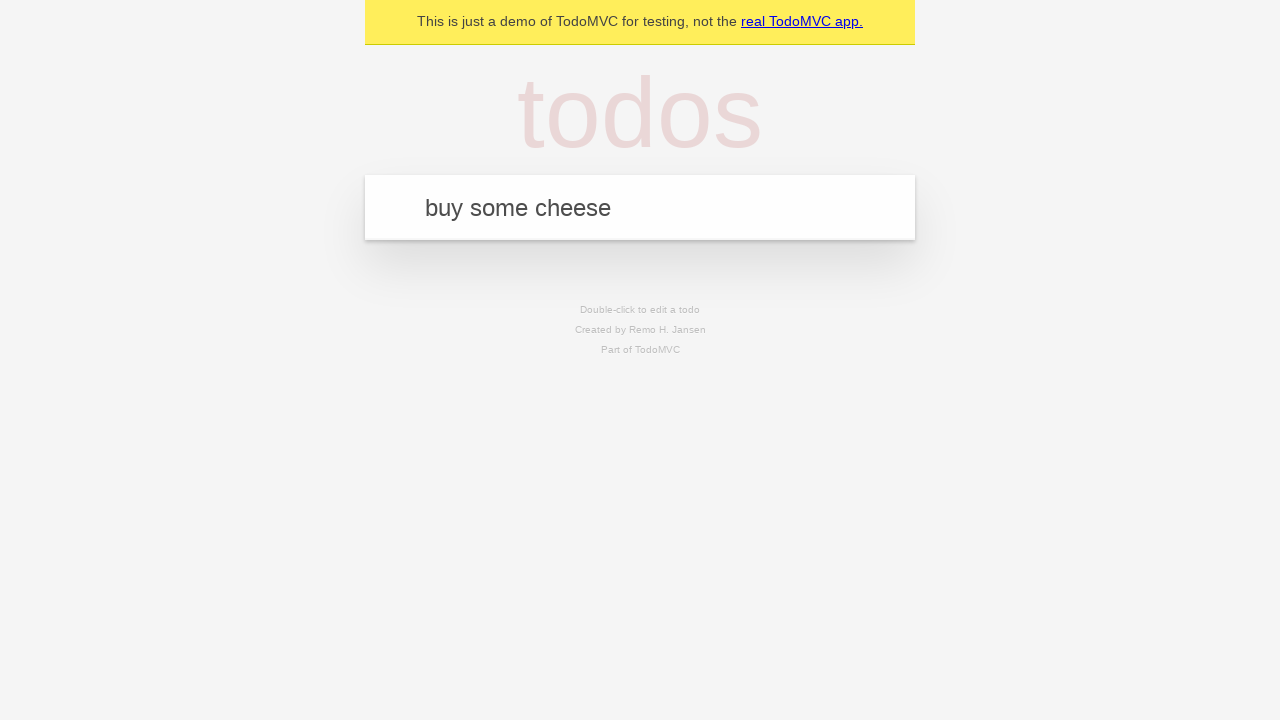

Pressed Enter to add first todo item on .new-todo
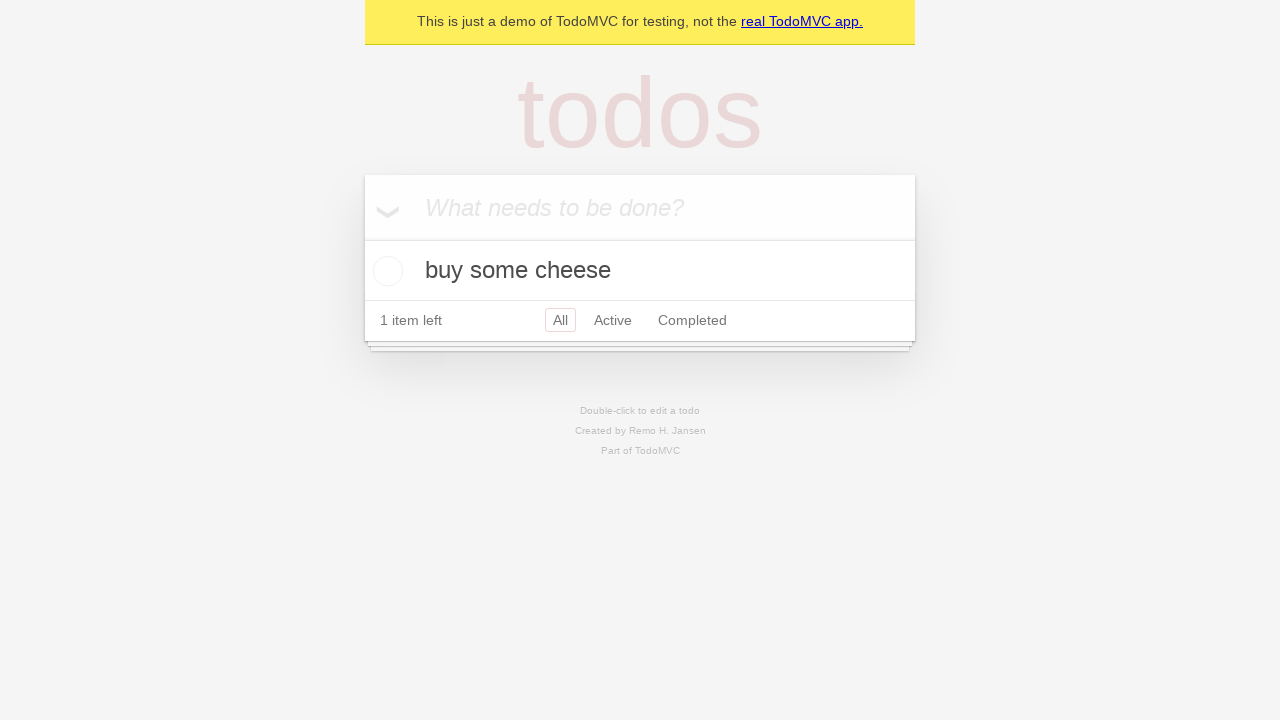

Filled new todo input with 'feed the cat' on .new-todo
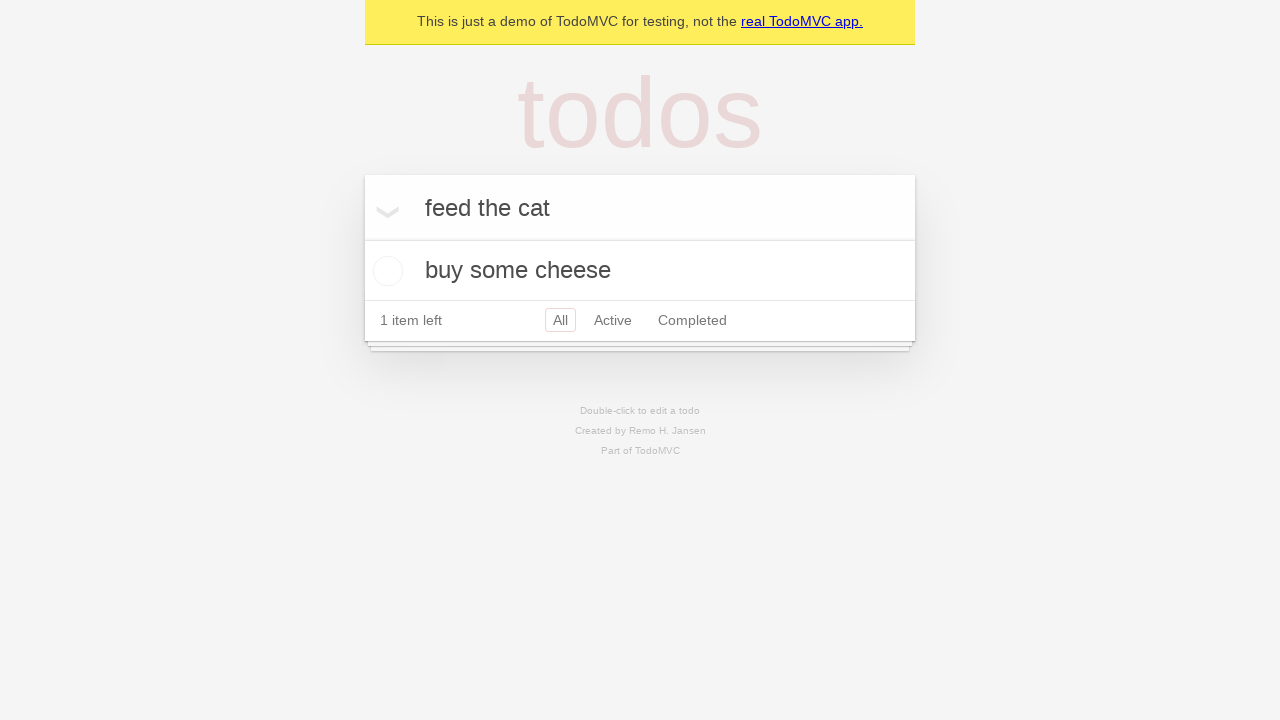

Pressed Enter to add second todo item on .new-todo
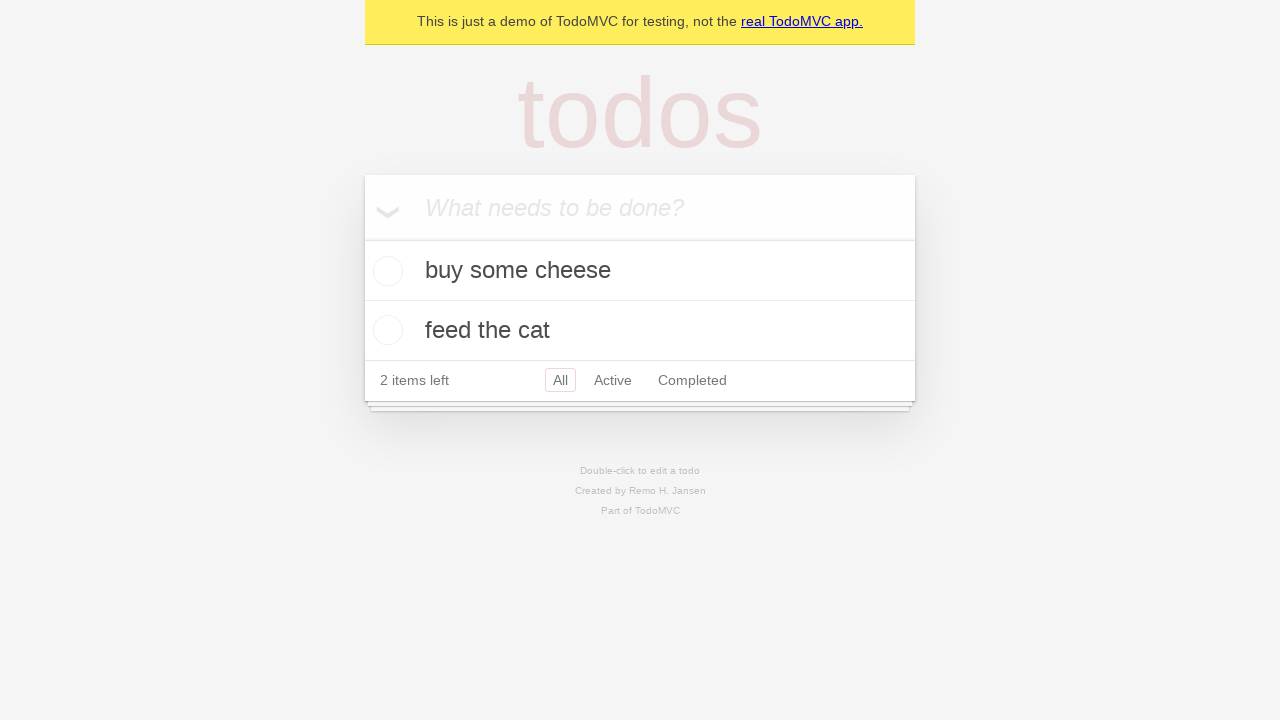

Filled new todo input with 'book a doctors appointment' on .new-todo
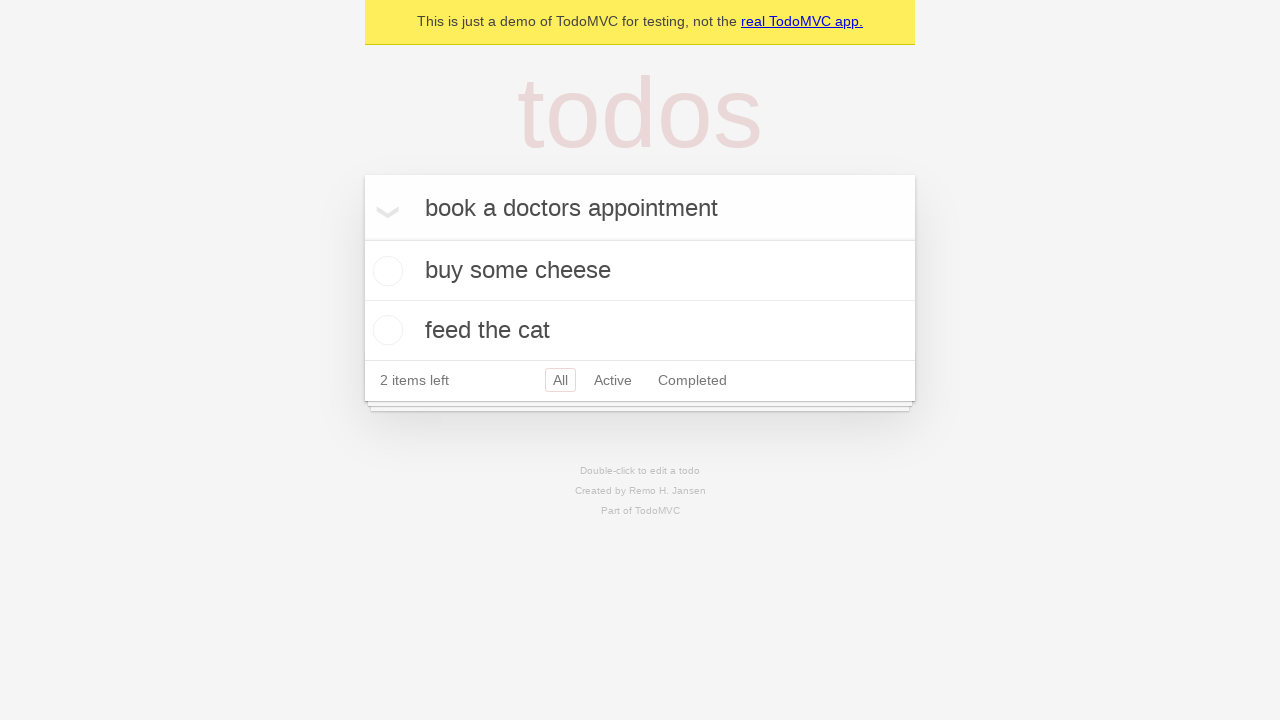

Pressed Enter to add third todo item on .new-todo
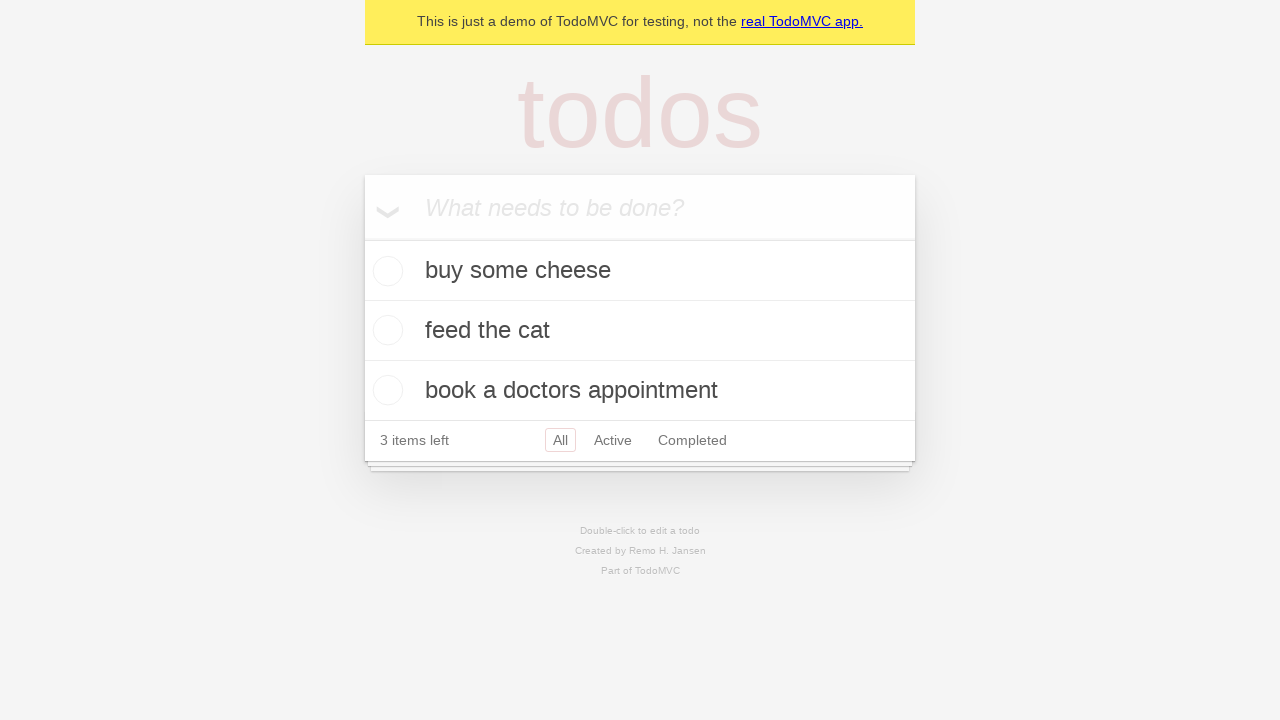

Waited for all three todo items to load
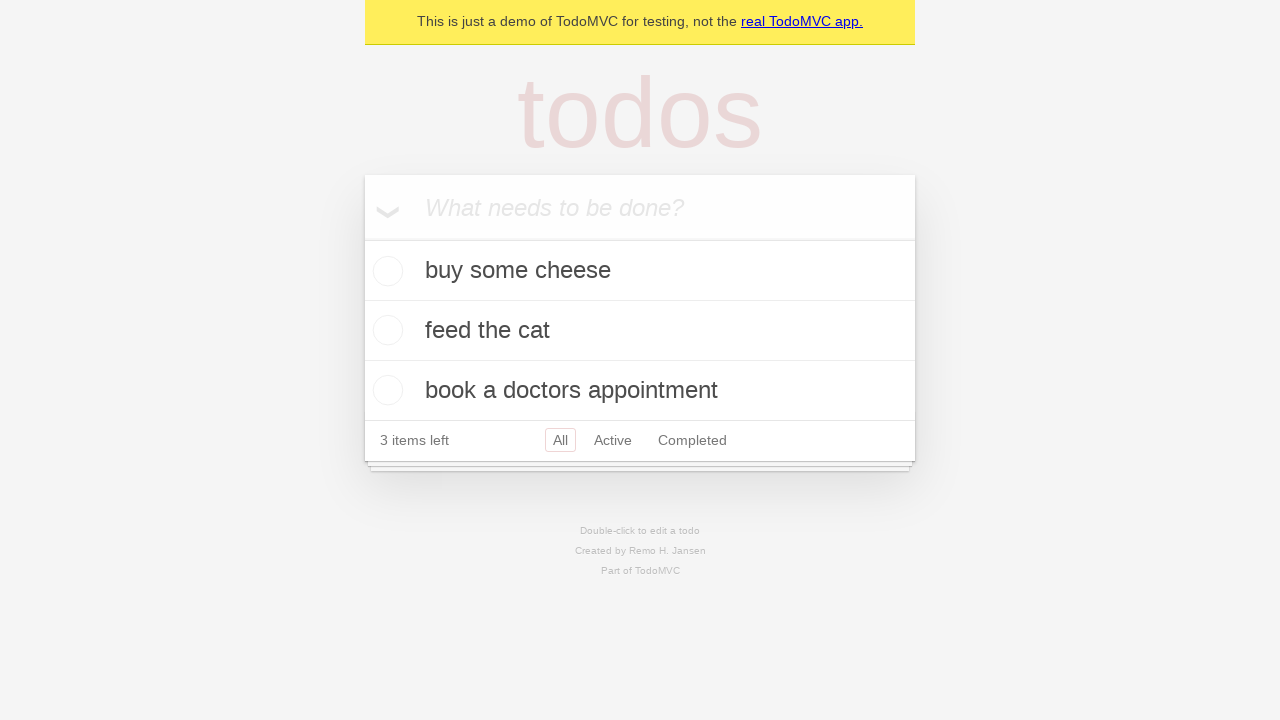

Checked the second todo item to mark it as completed at (385, 330) on .todo-list li .toggle >> nth=1
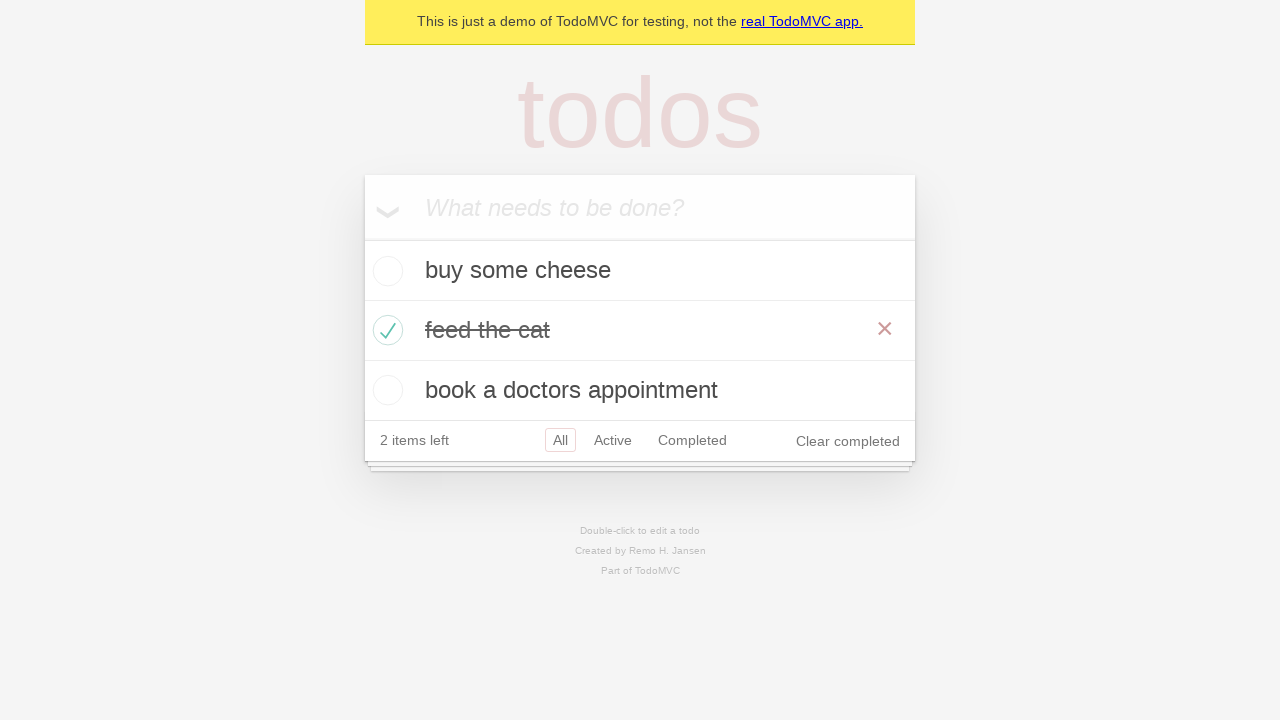

Clicked Active filter to show only active items at (613, 440) on .filters >> text=Active
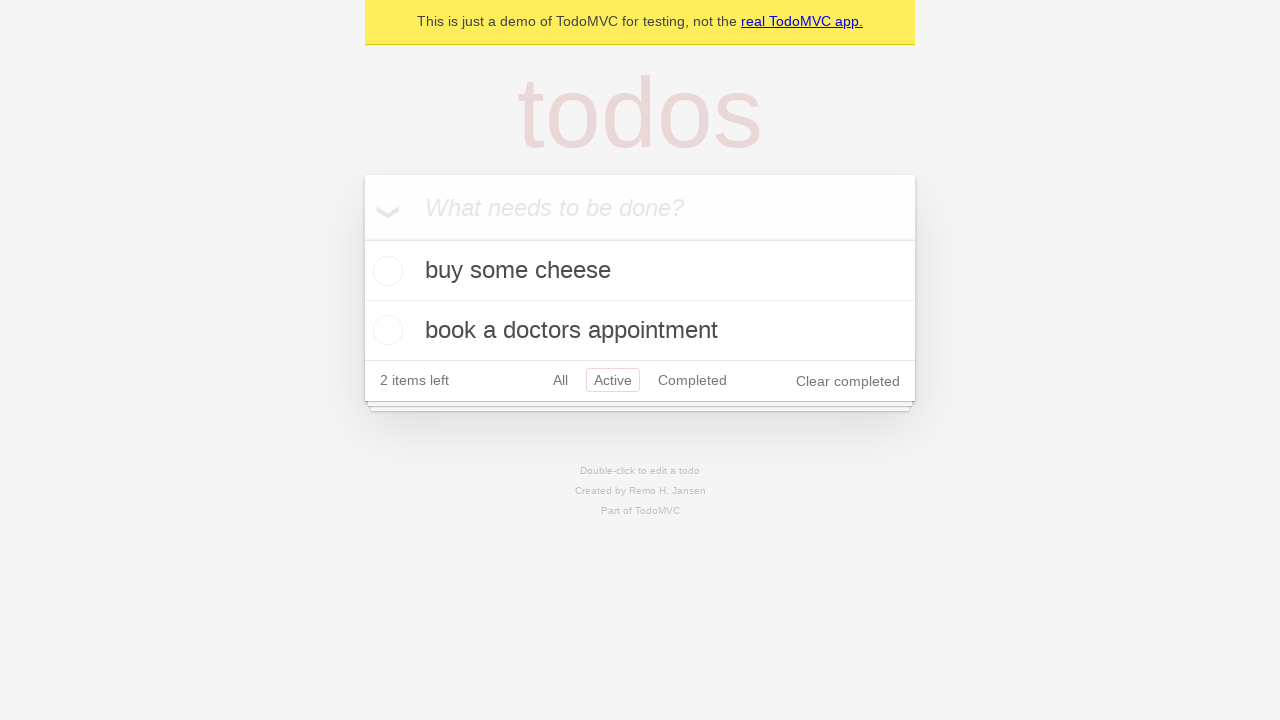

Waited for filtered todo list to load showing only active items
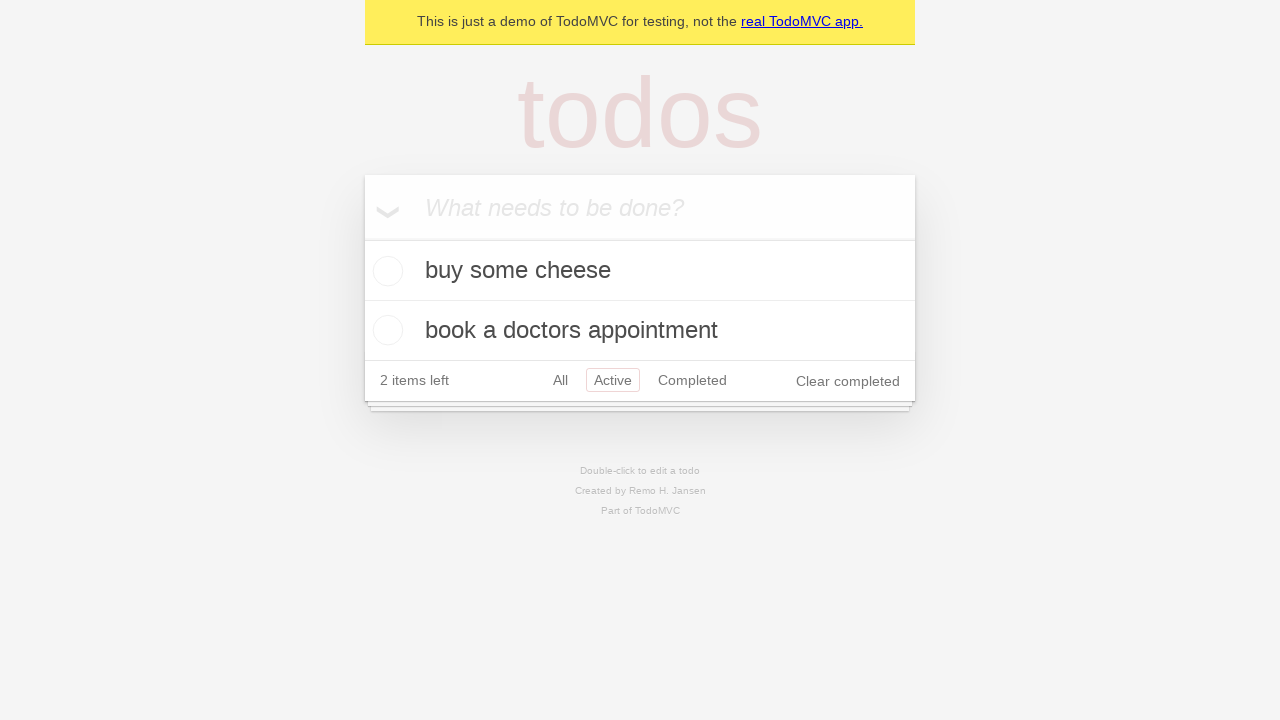

Clicked Completed filter to show only completed items at (692, 380) on .filters >> text=Completed
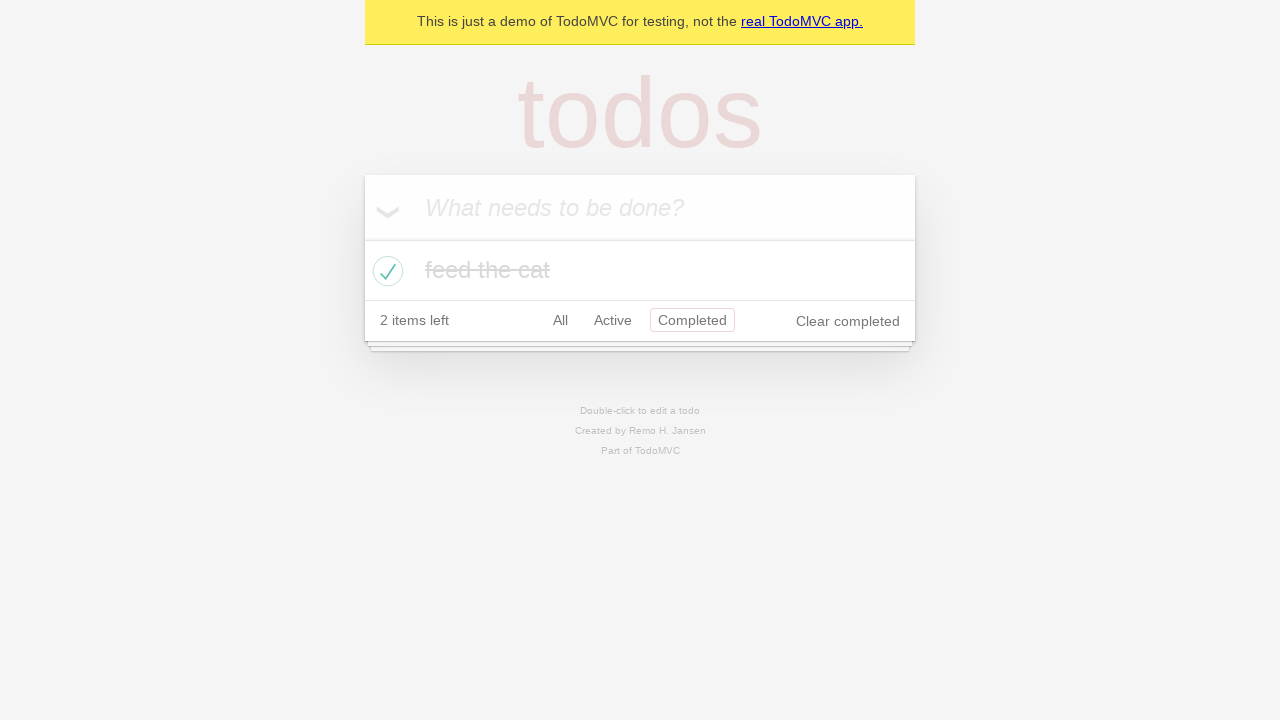

Clicked All filter to display all todo items at (560, 320) on .filters >> text=All
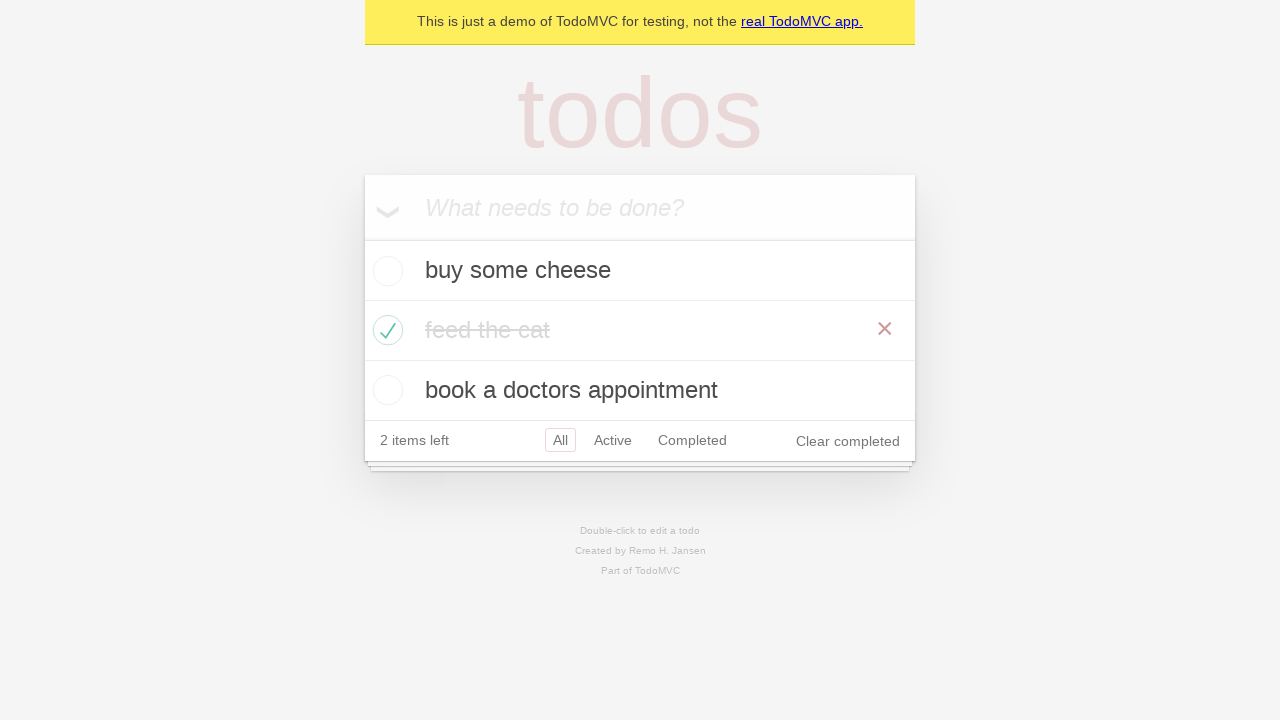

Navigated back using browser back button
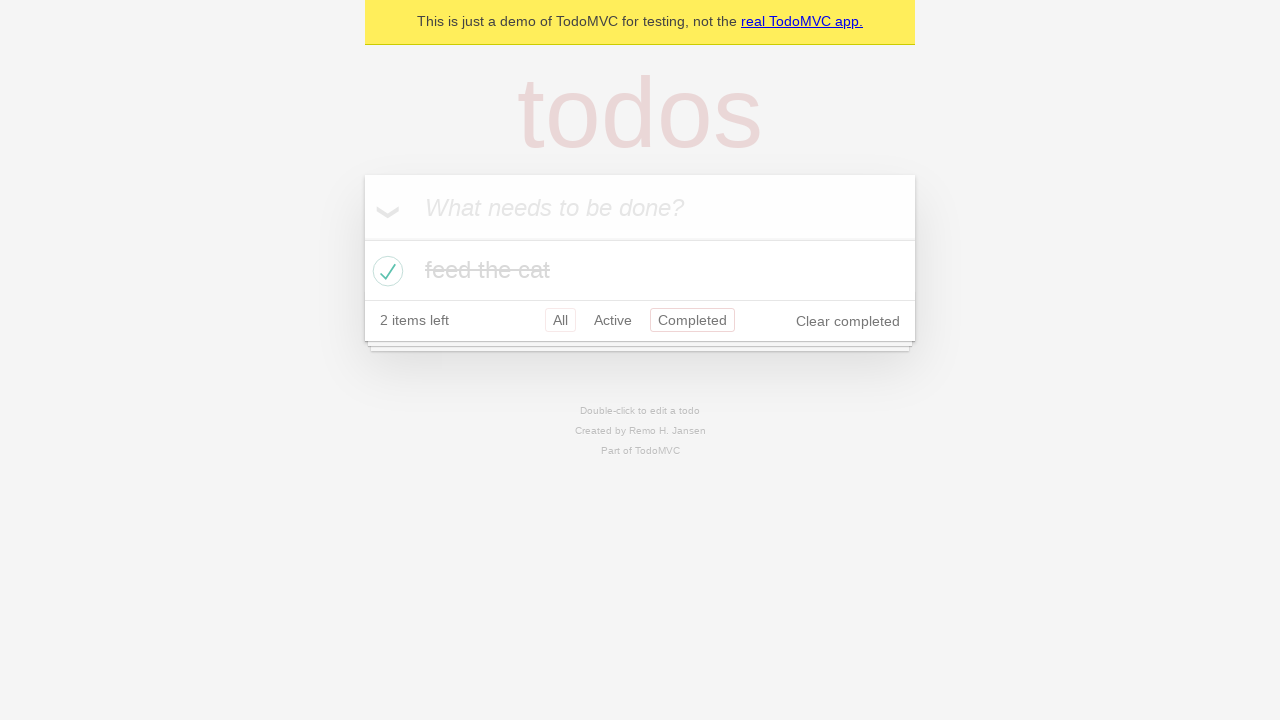

Navigated back again using browser back button
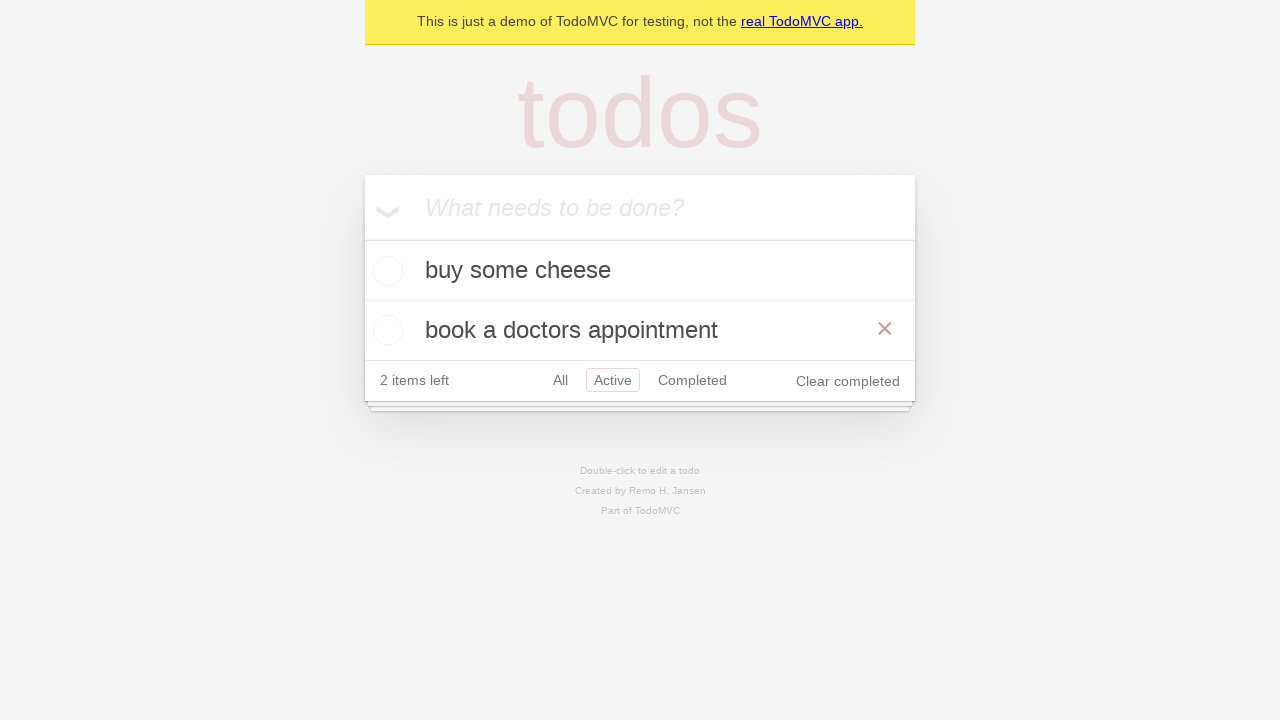

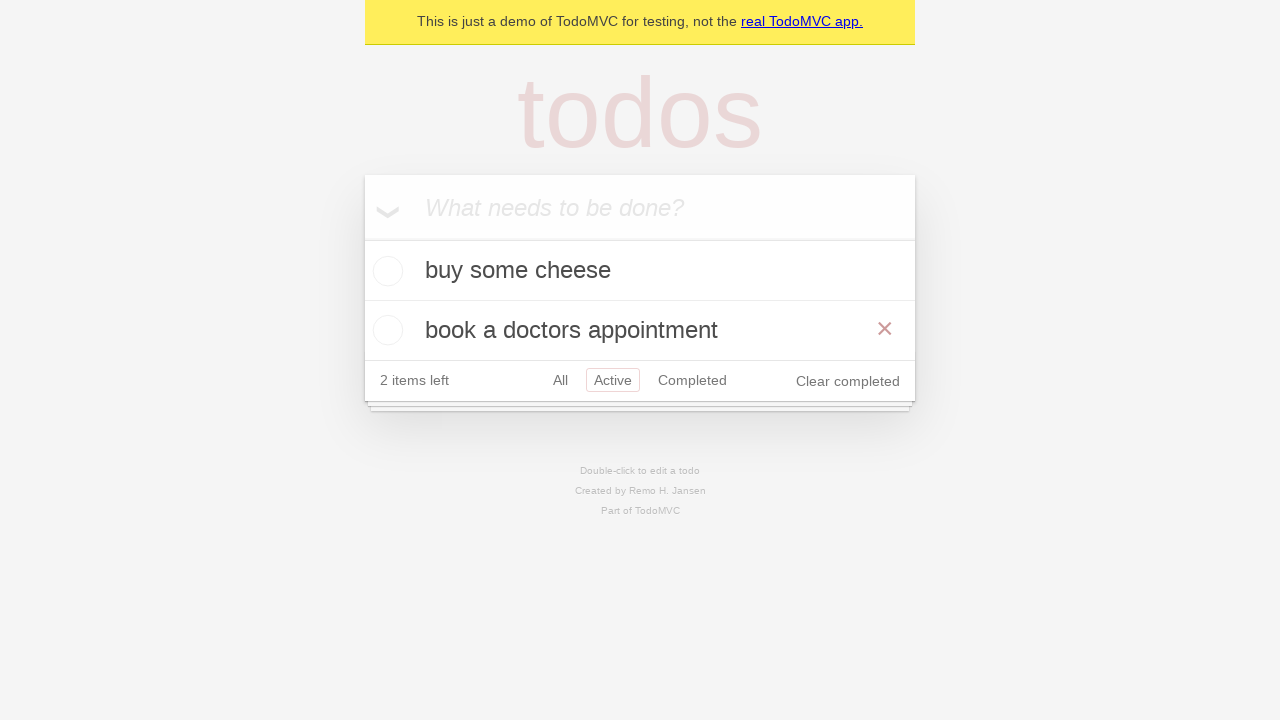